Tests dynamic control functionality by clicking the enable button and verifying that a text input becomes enabled

Starting URL: https://the-internet.herokuapp.com/dynamic_controls

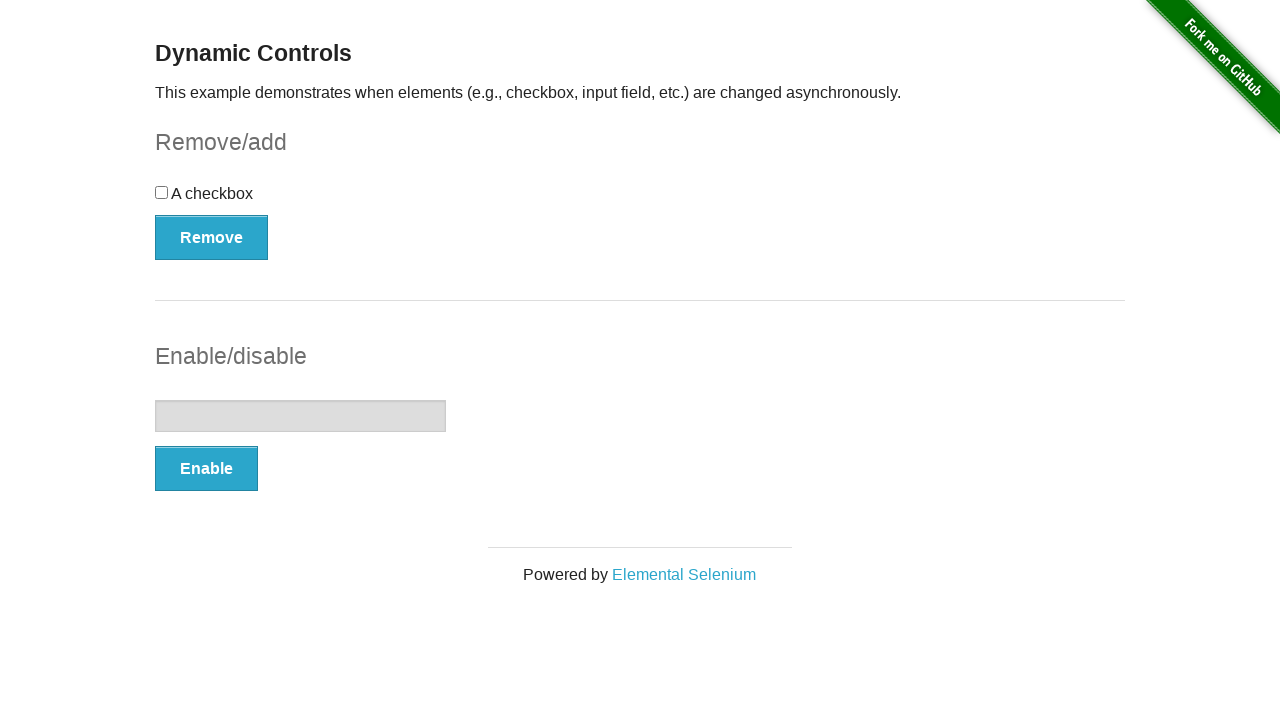

Clicked the Enable button to activate the text input at (206, 469) on button:has-text('Enable')
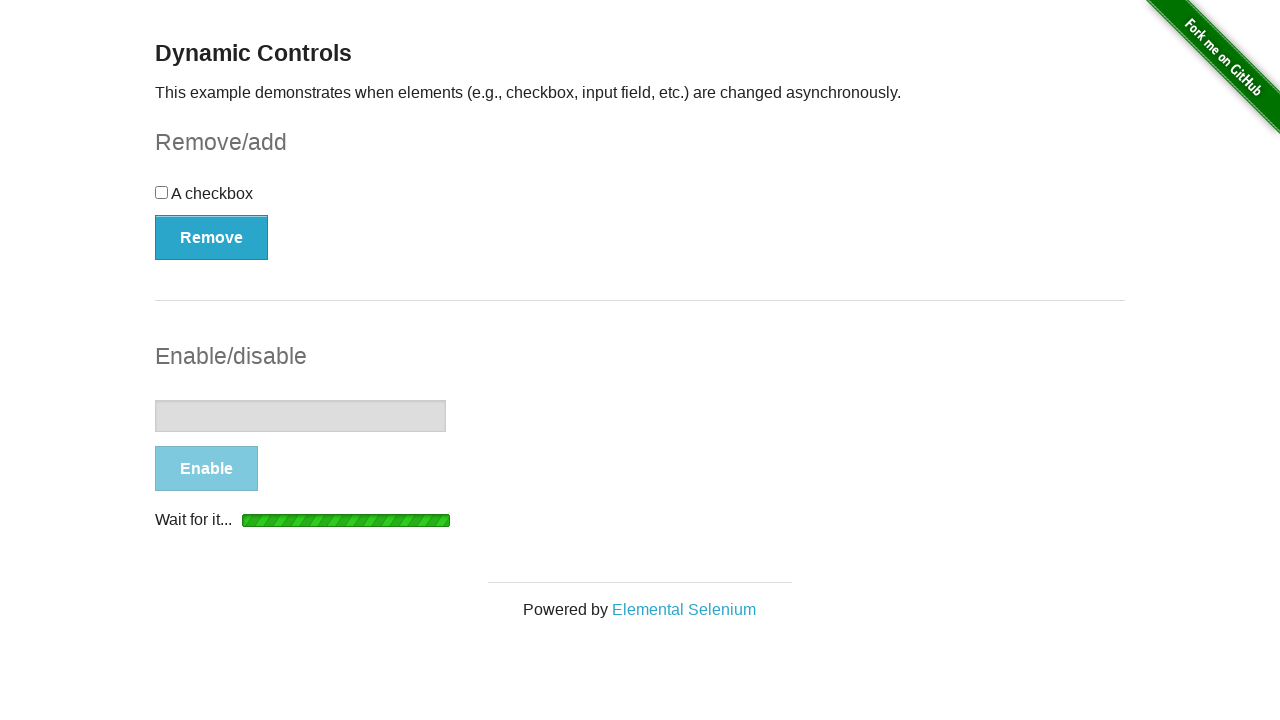

Waited for text input to become enabled
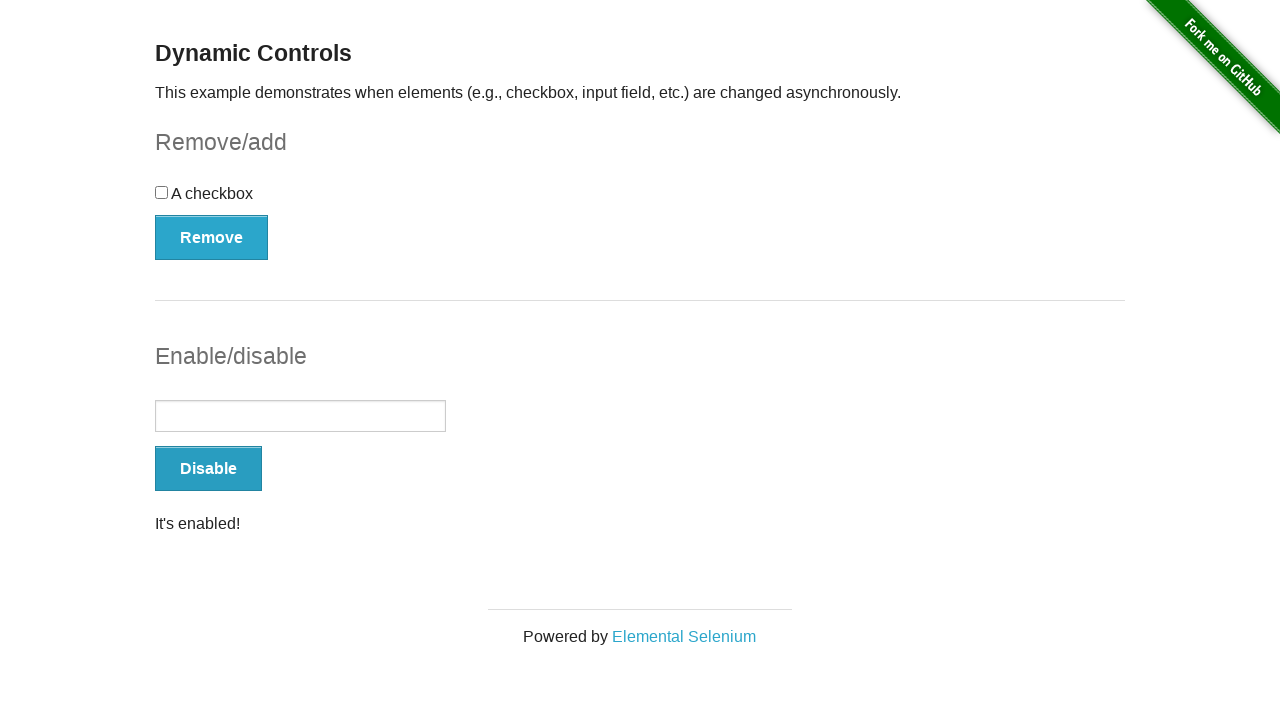

Located the text input element
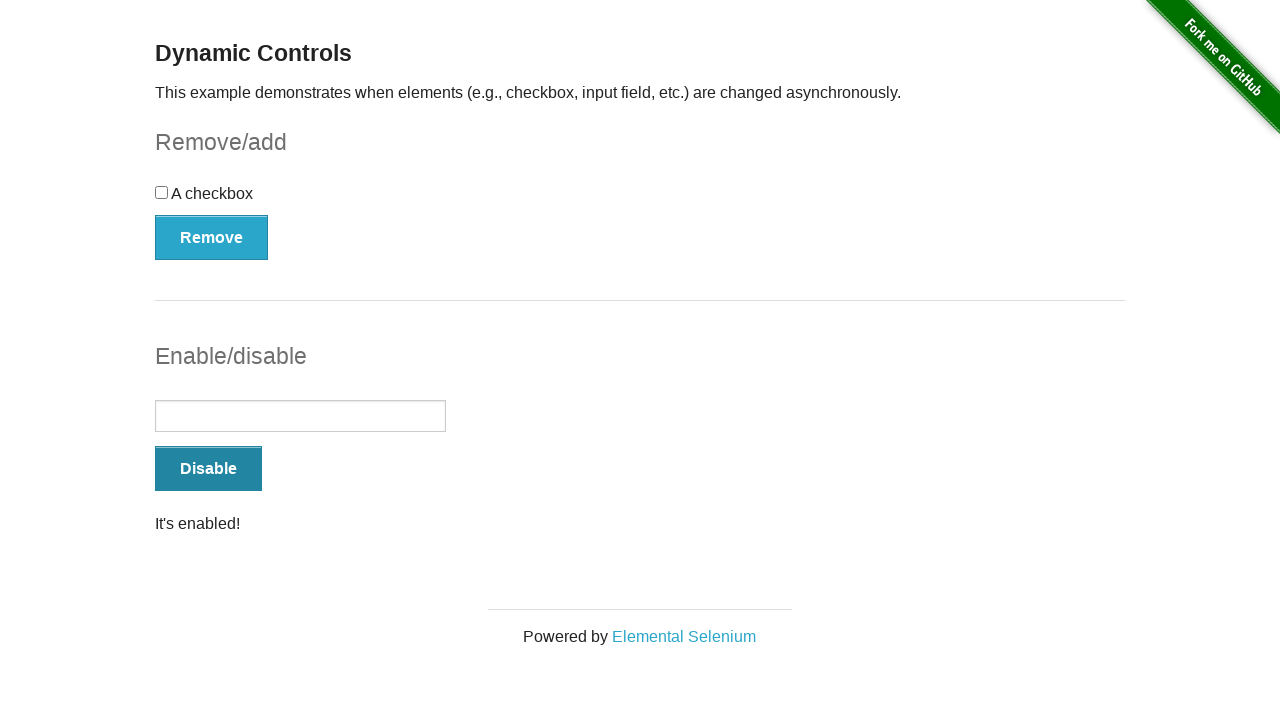

Verified that text input is visible
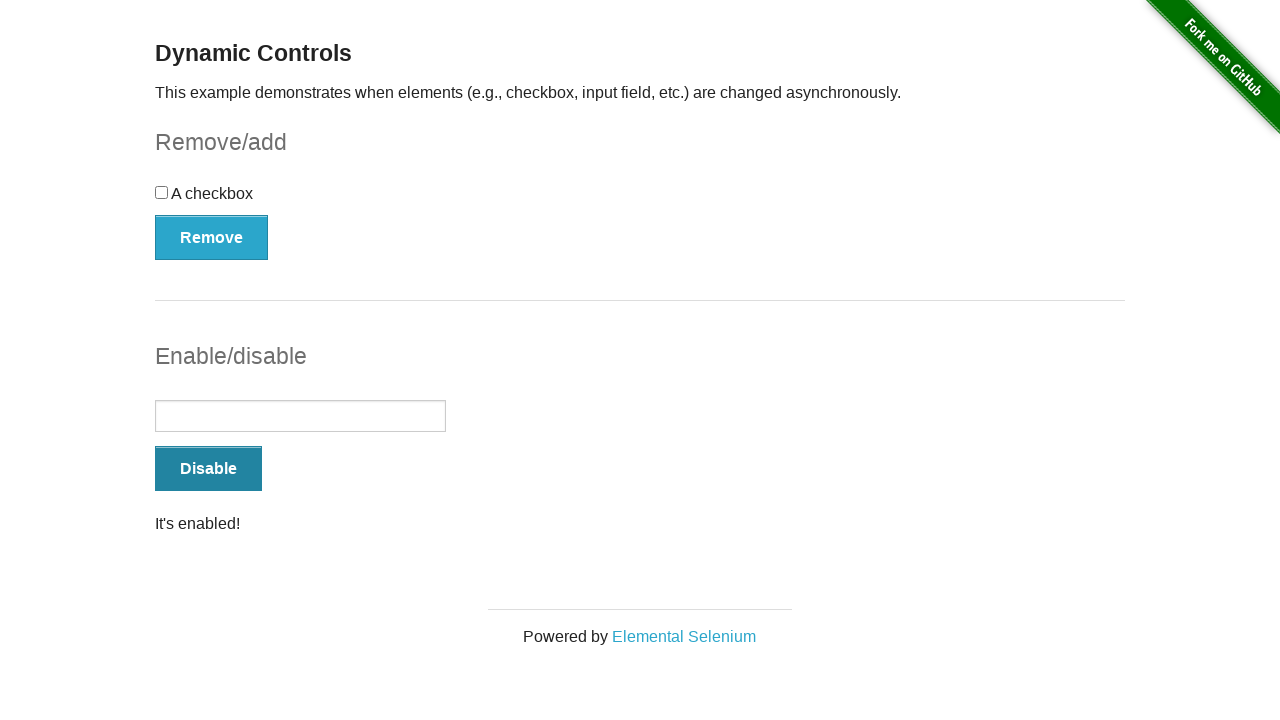

Verified that text input is enabled
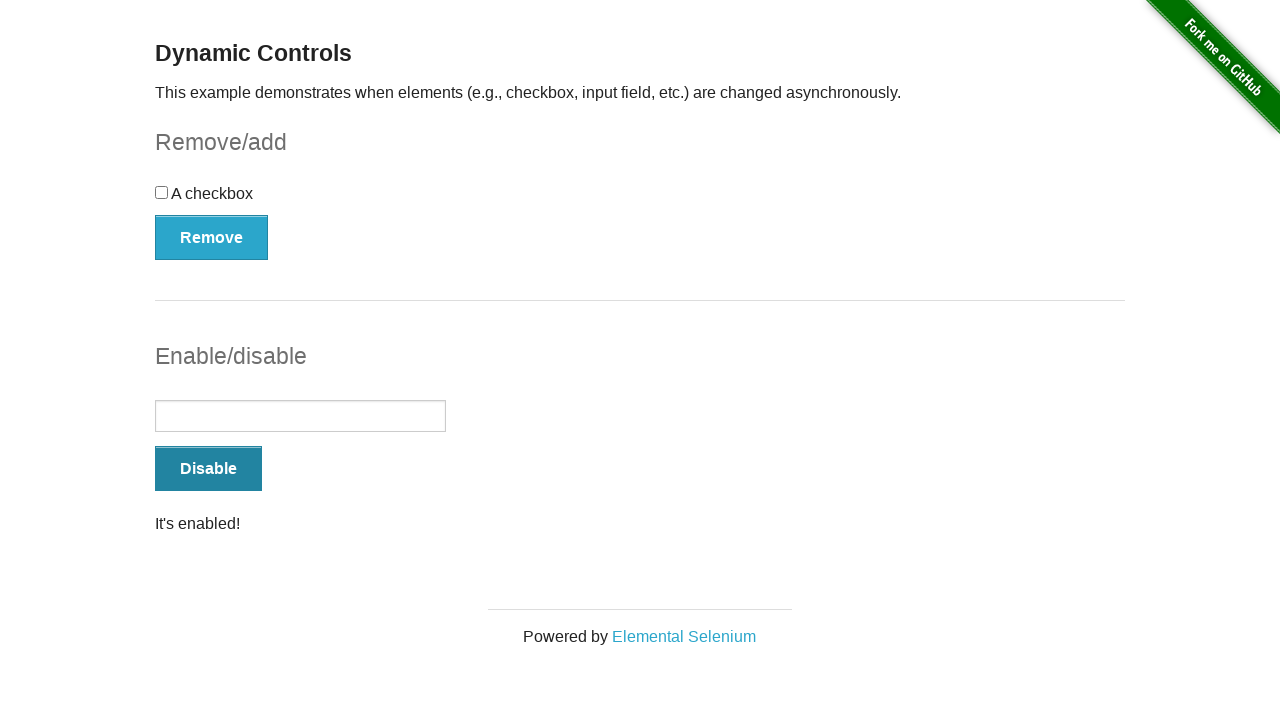

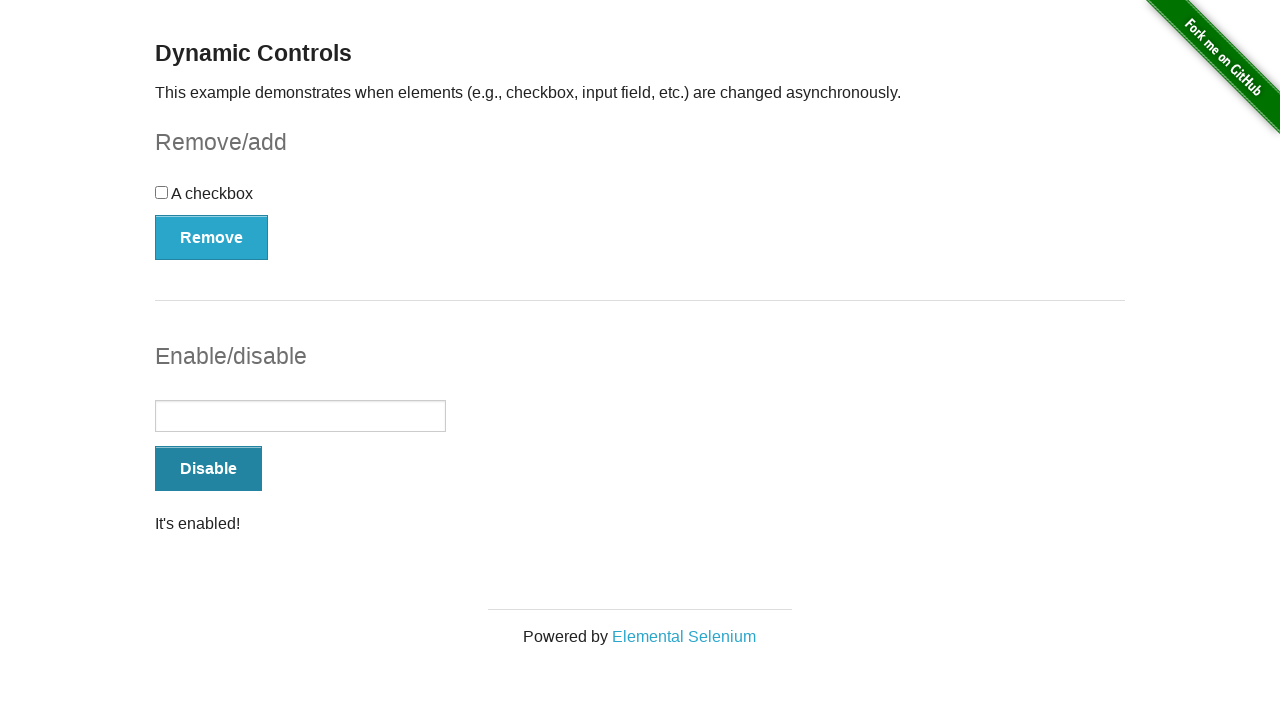